Extracts and displays footer text from the forum homepage without any interaction

Starting URL: https://forum.index.hu/Topic/showTopicList

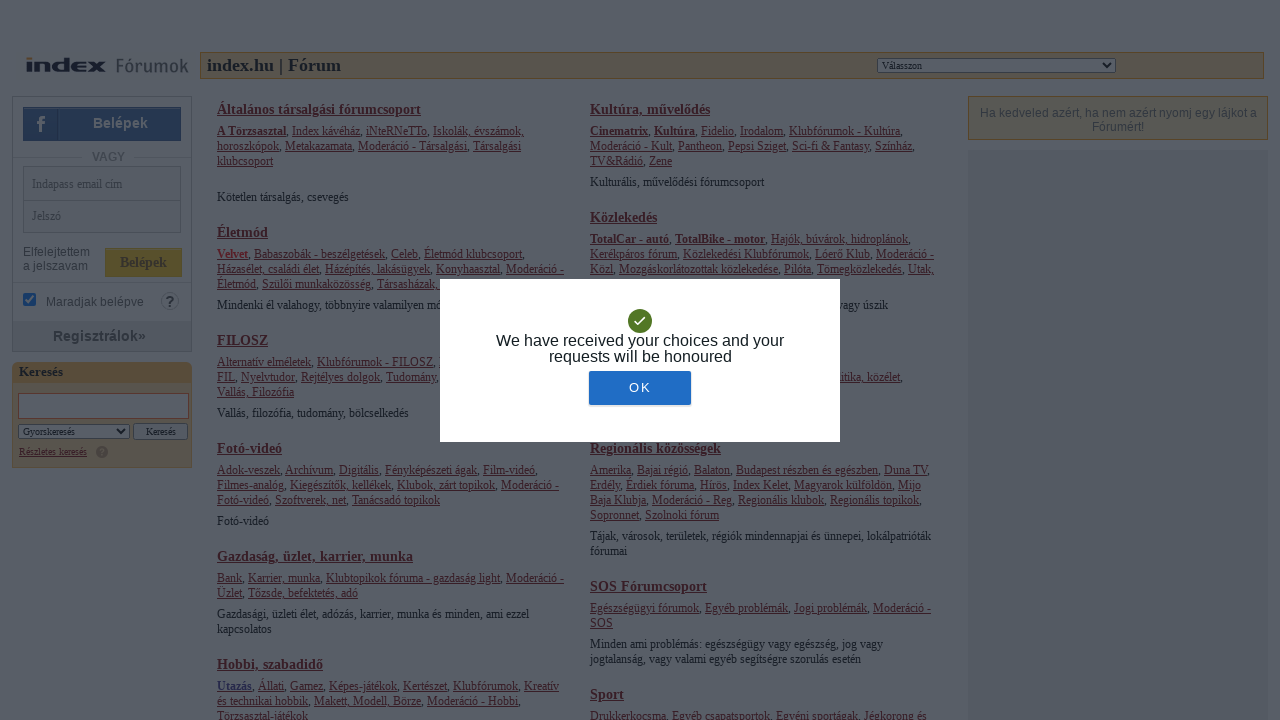

Waited for footer element to load on forum homepage
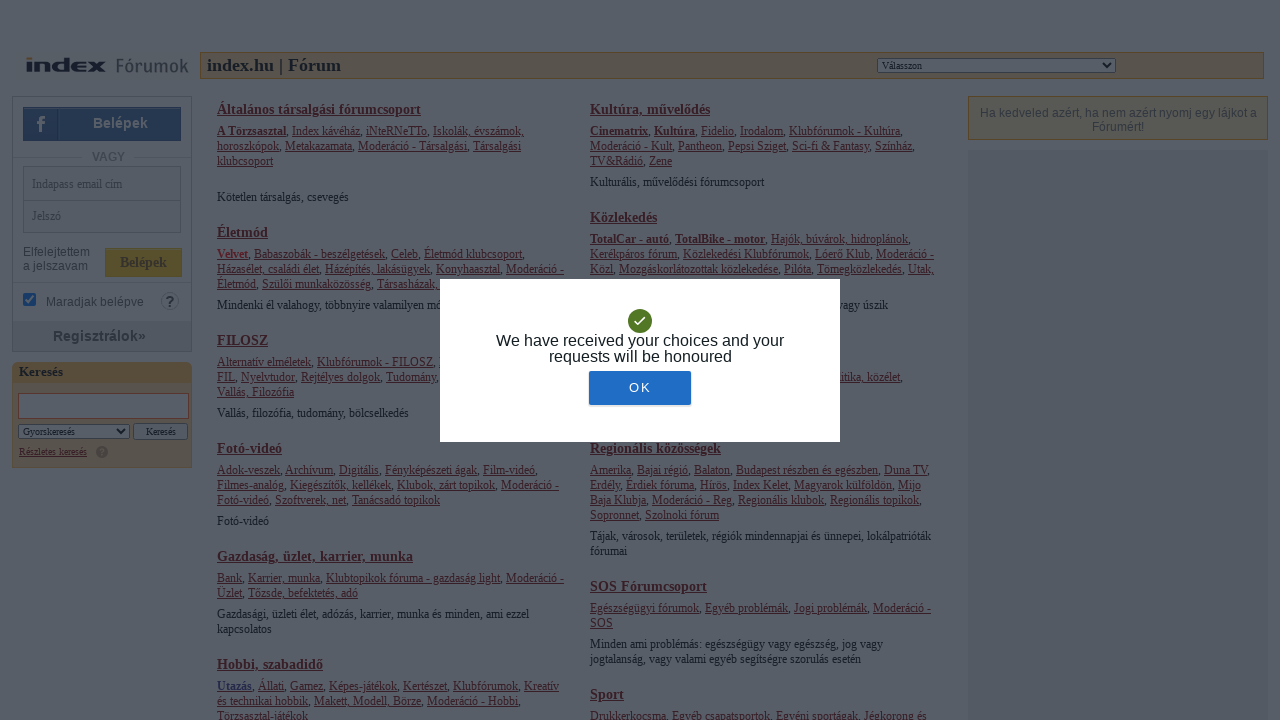

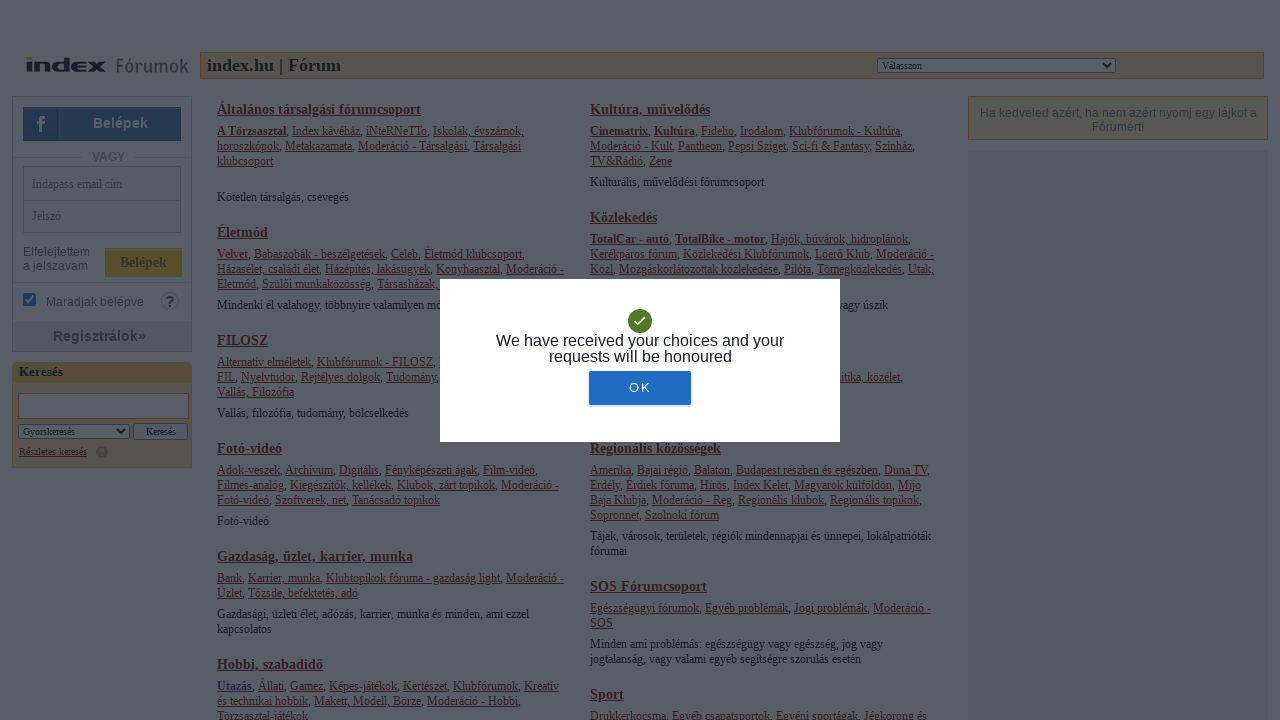